Tests the search/filter functionality on a web table by entering "Rice" in the search field and verifying that the filtered results are displayed correctly.

Starting URL: https://rahulshettyacademy.com/seleniumPractise/#/offers

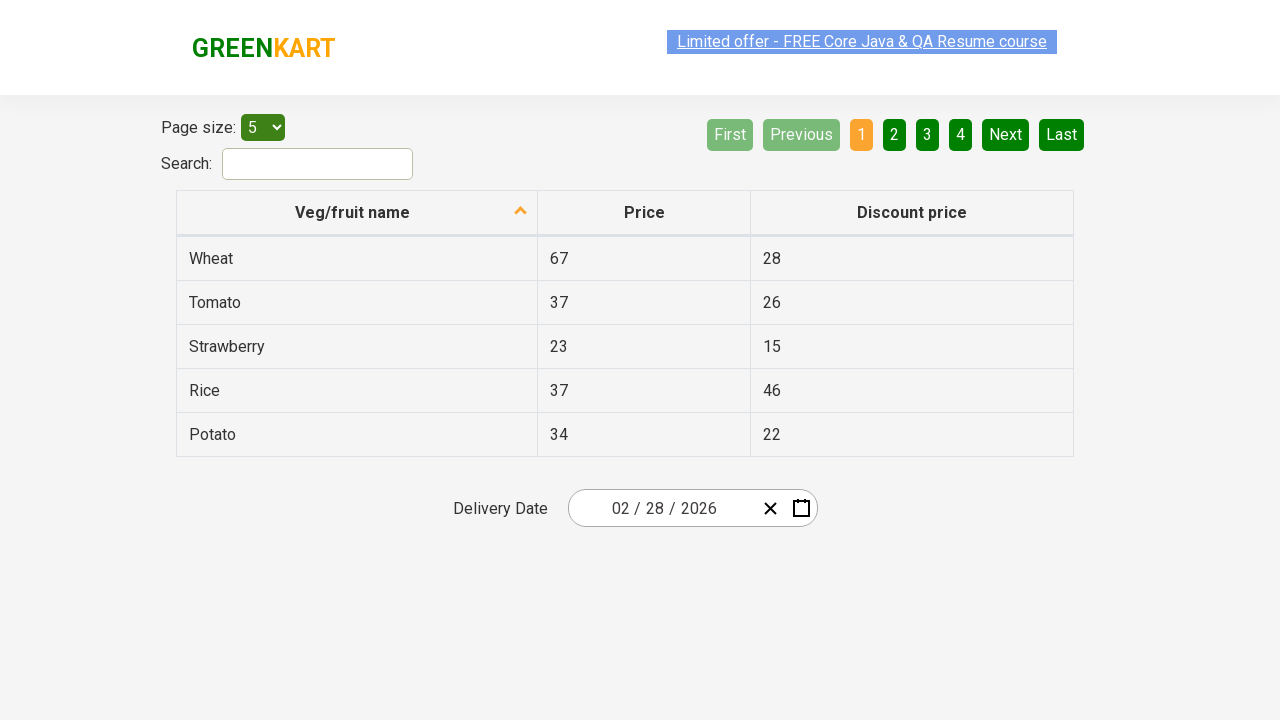

Filled search field with 'Rice' to filter the web table on #search-field
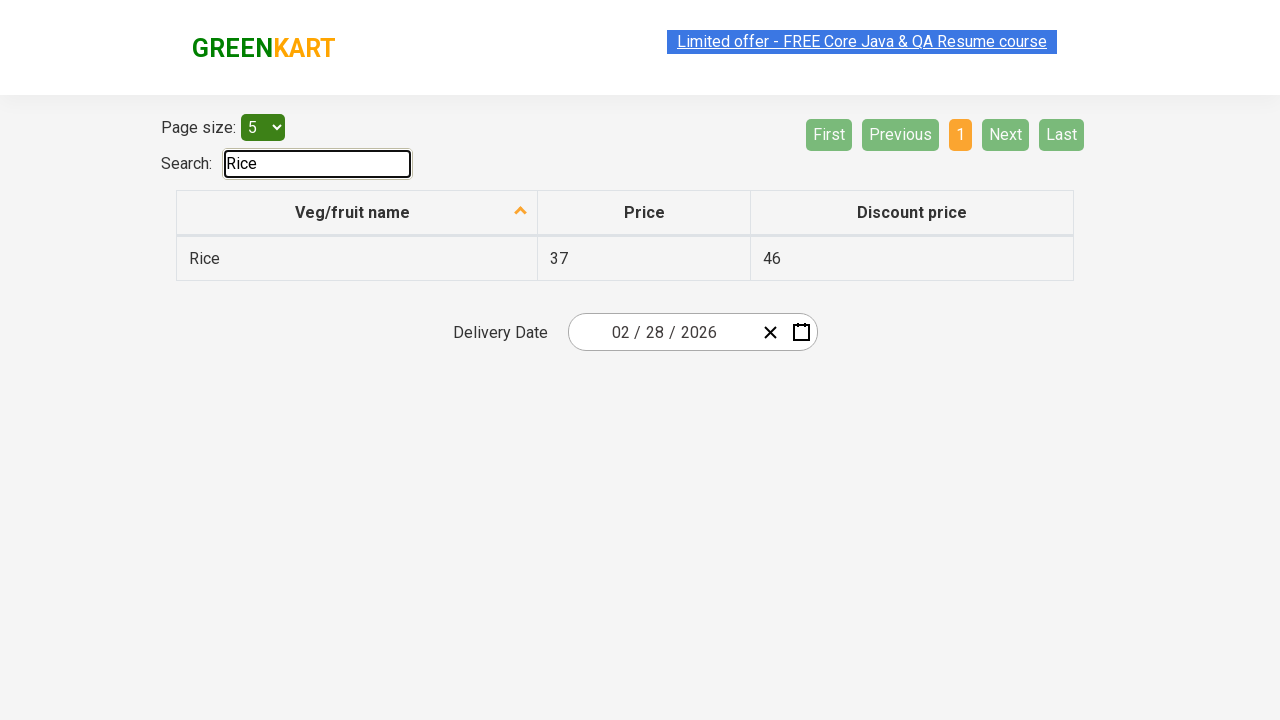

Waited for table to update with filtered results
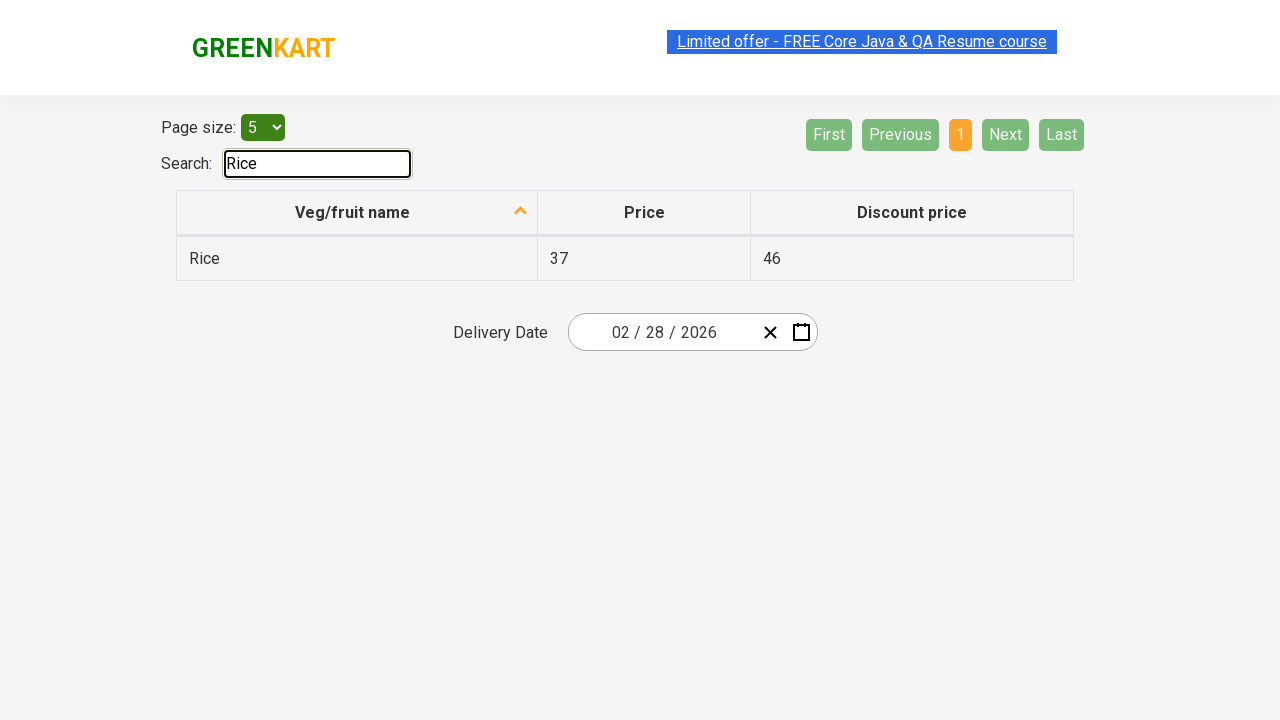

Retrieved all filtered veggie entries from the table
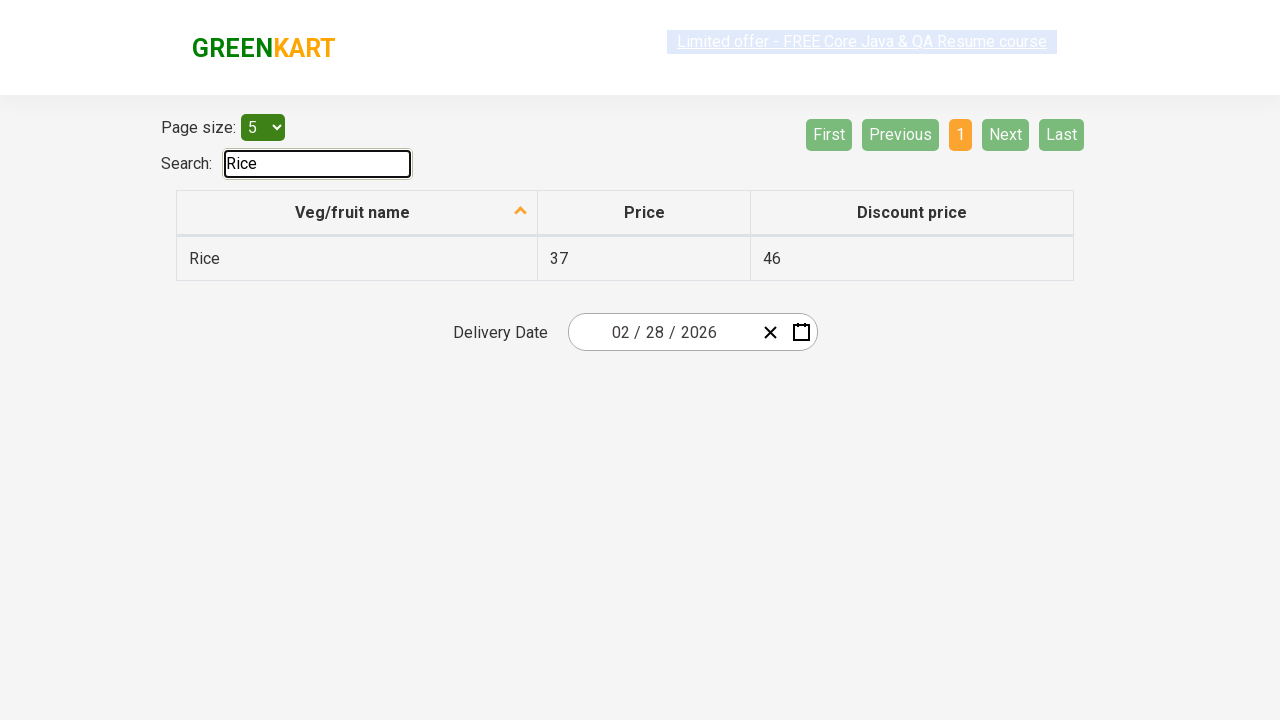

Verified that 'Rice' contains 'Rice'
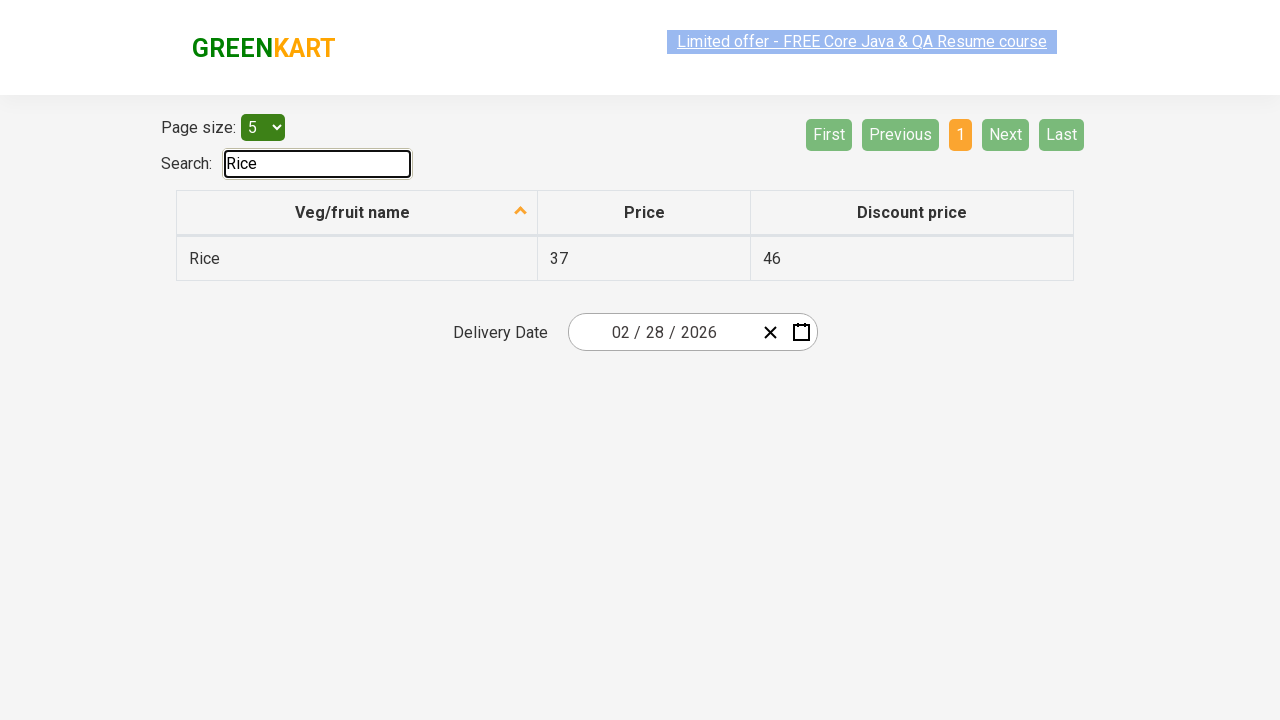

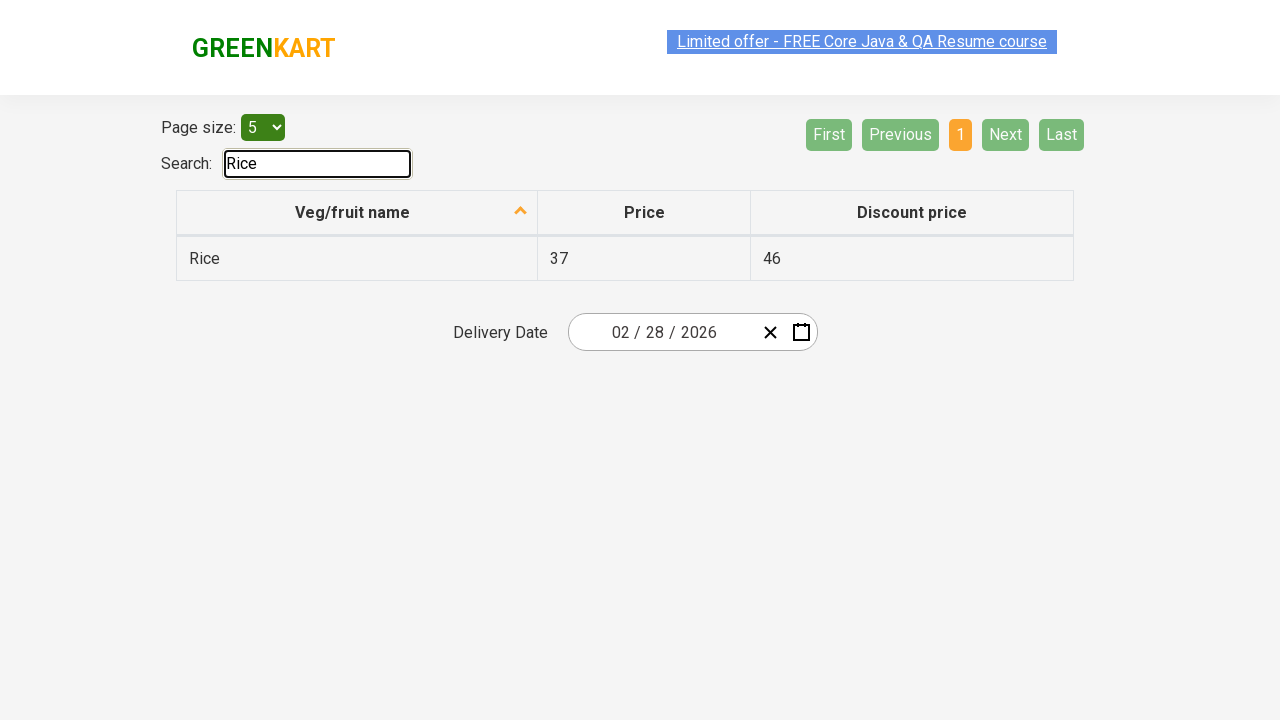